Navigates to a price list page and clicks on a download link

Starting URL: https://kub-24.ru/prajs-list-shablon-prajs-lista-2020-v-excel-word-pdf/

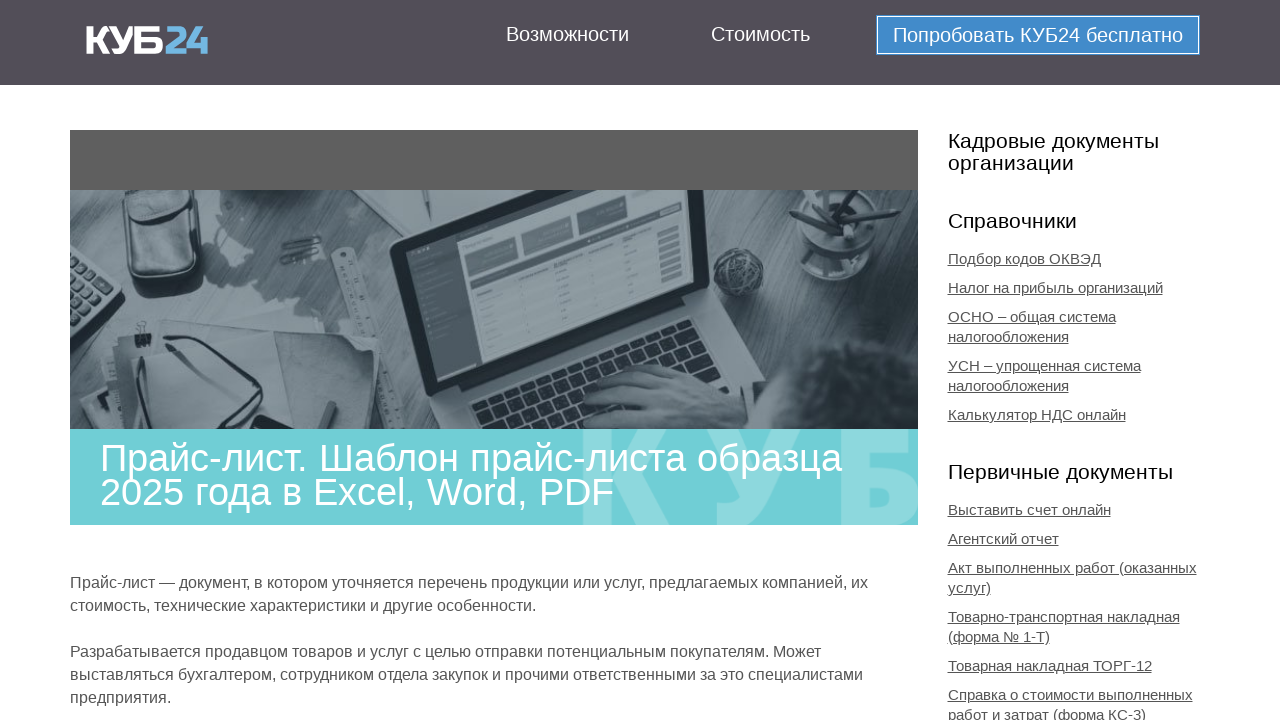

Clicked download link for price list at (258, 361) on xpath=//*[@id="content"]/div/div/div[1]/ul[4]/li[1]/a
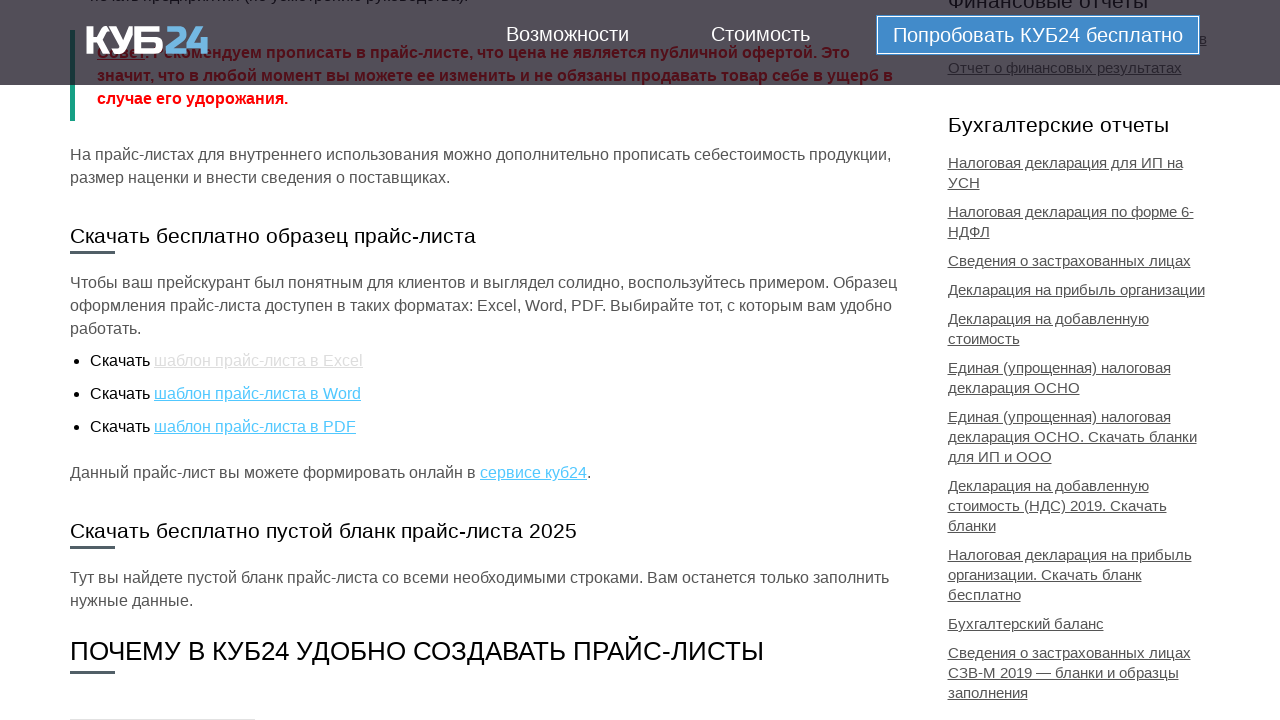

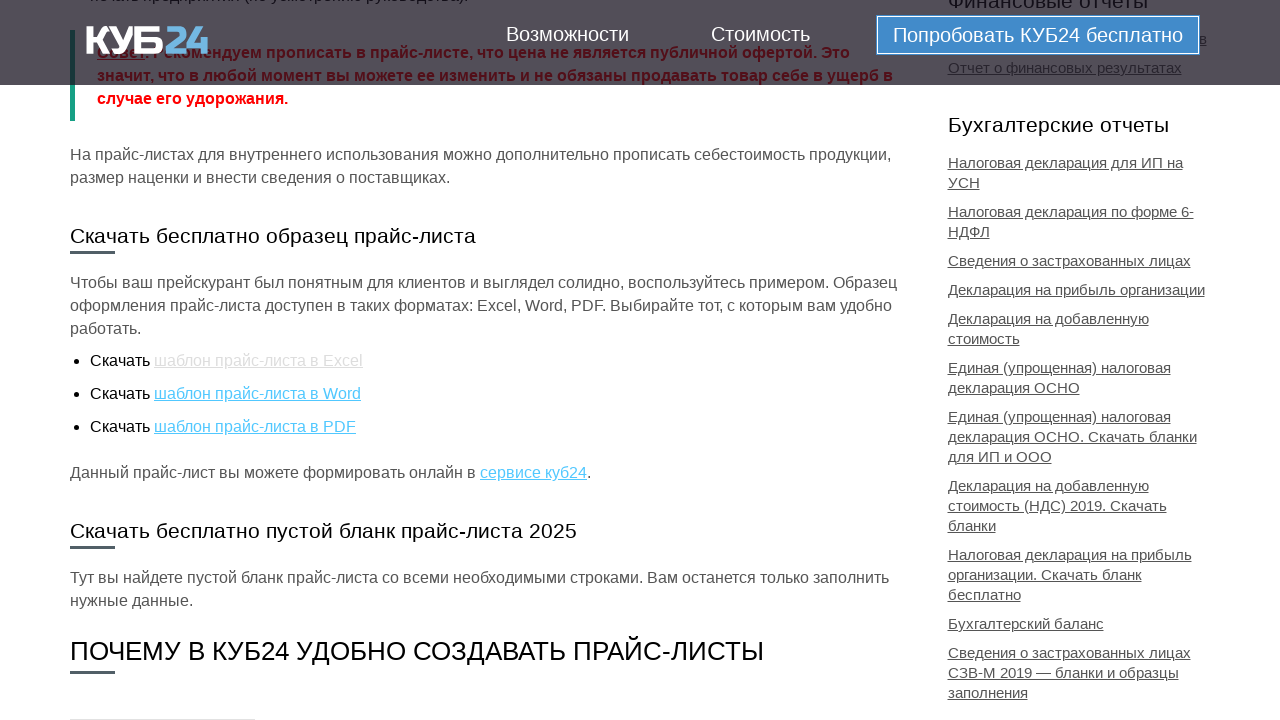